Tests a web form by entering text in a text box, clicking the submit button, and verifying that a success message is displayed.

Starting URL: https://www.selenium.dev/selenium/web/web-form.html

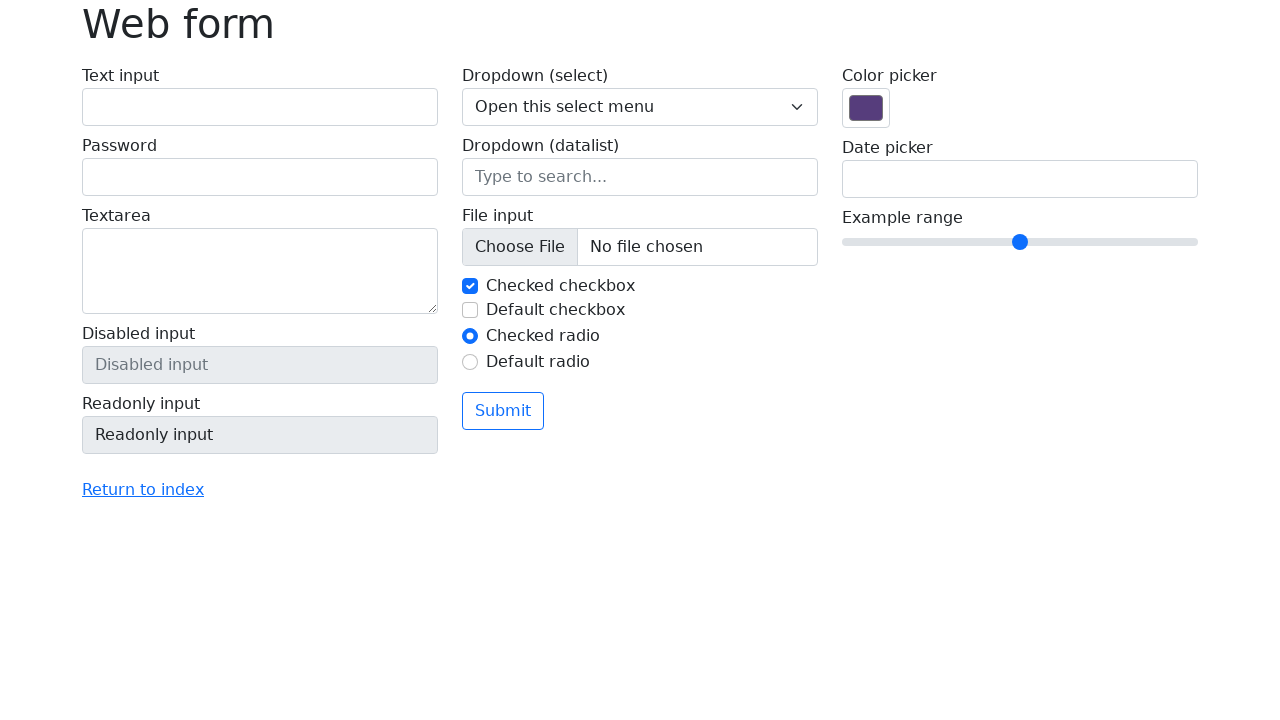

Verified page title is 'Web form'
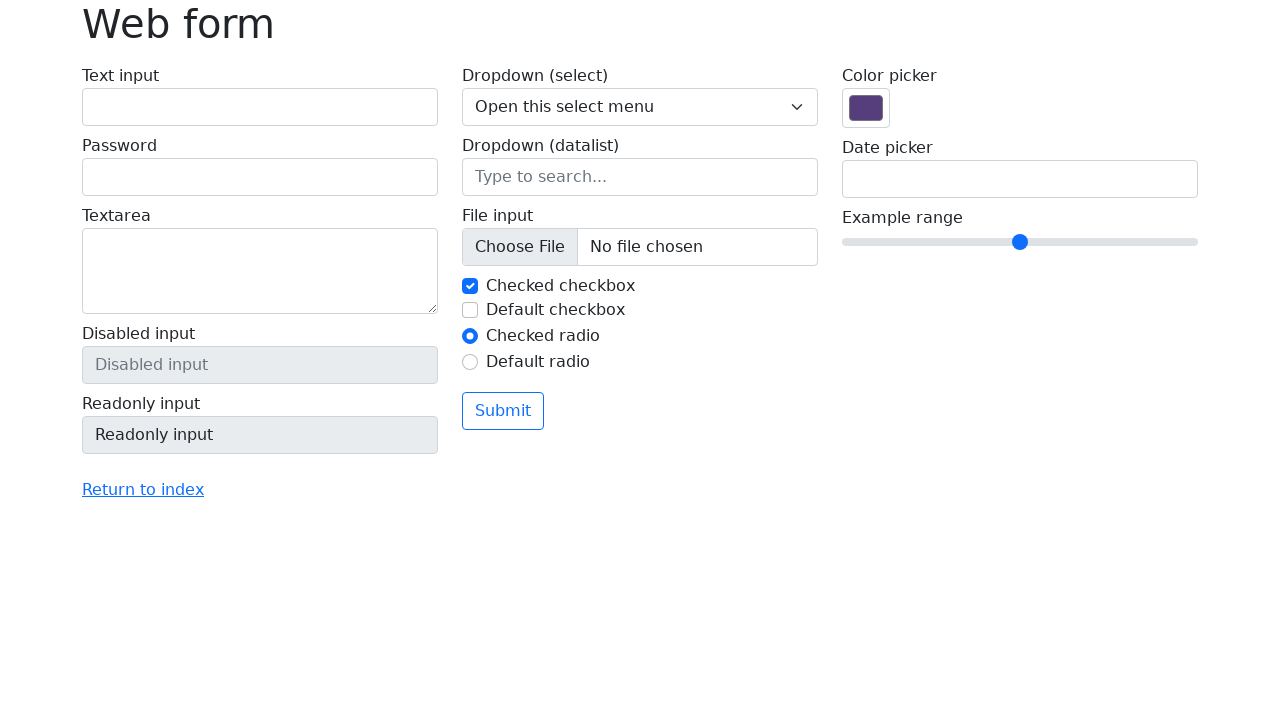

Filled text box with 'Selenium' on input[name='my-text']
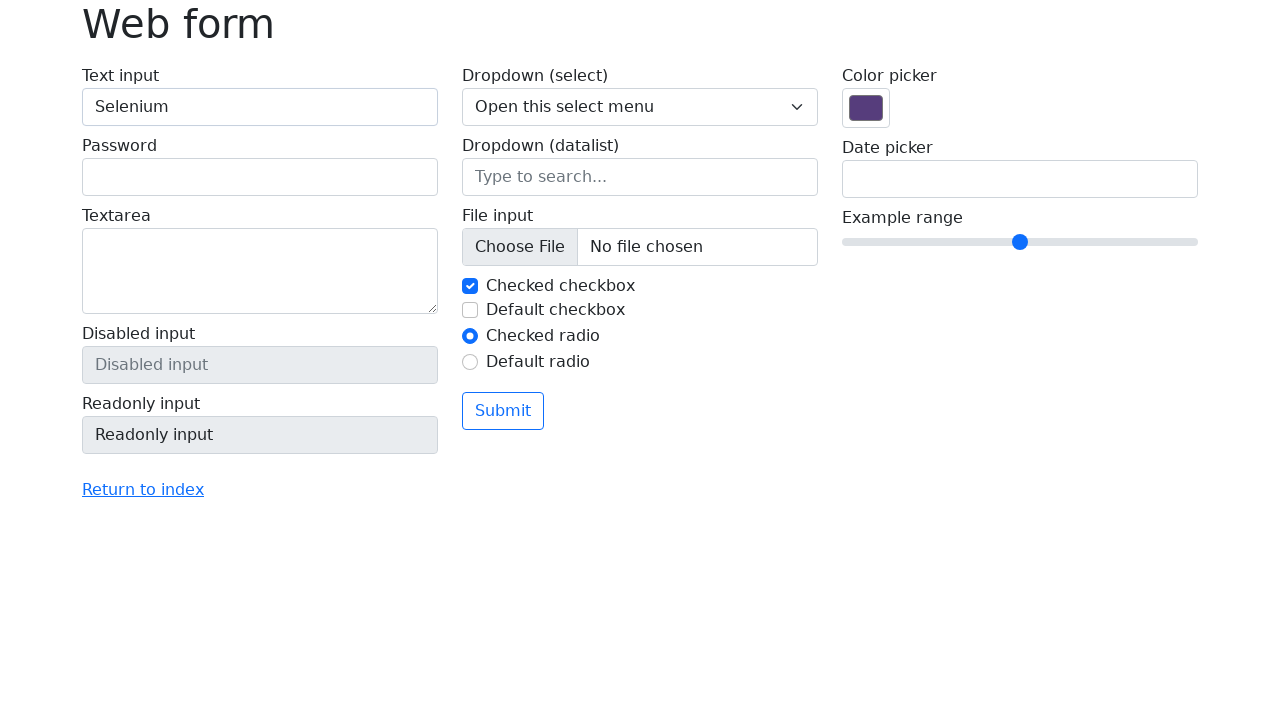

Clicked the submit button at (503, 411) on button
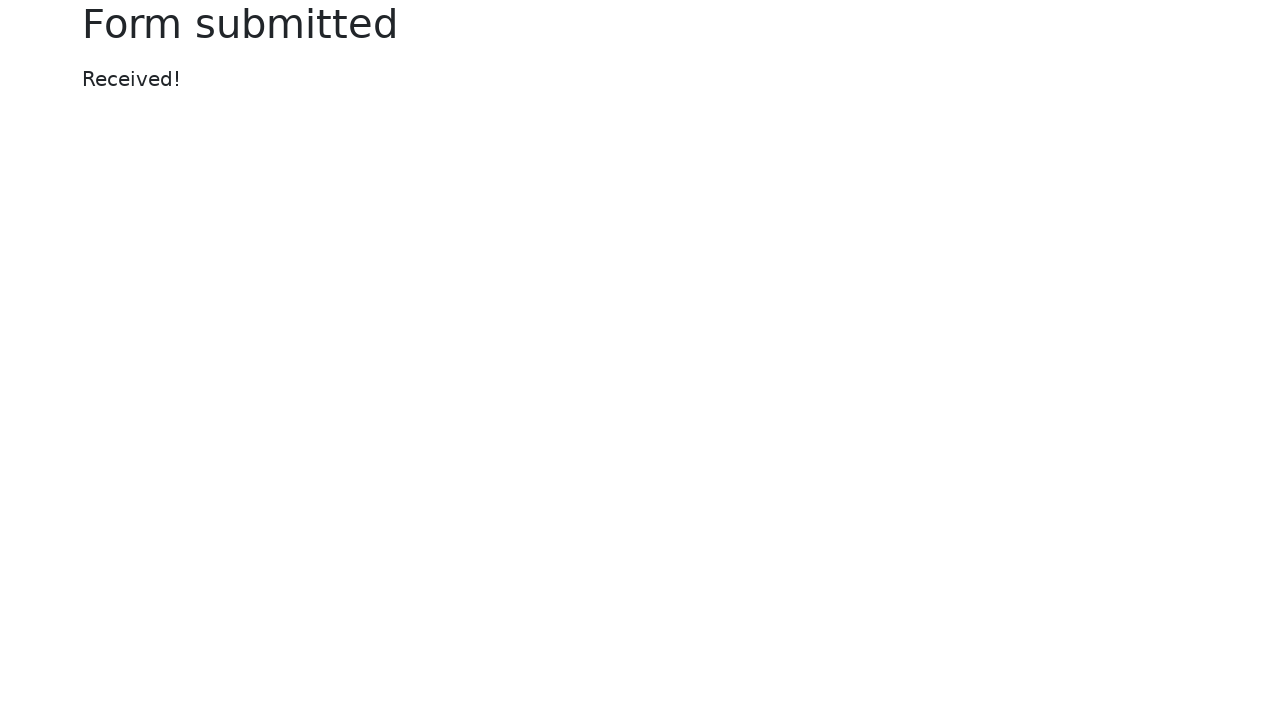

Success message element loaded
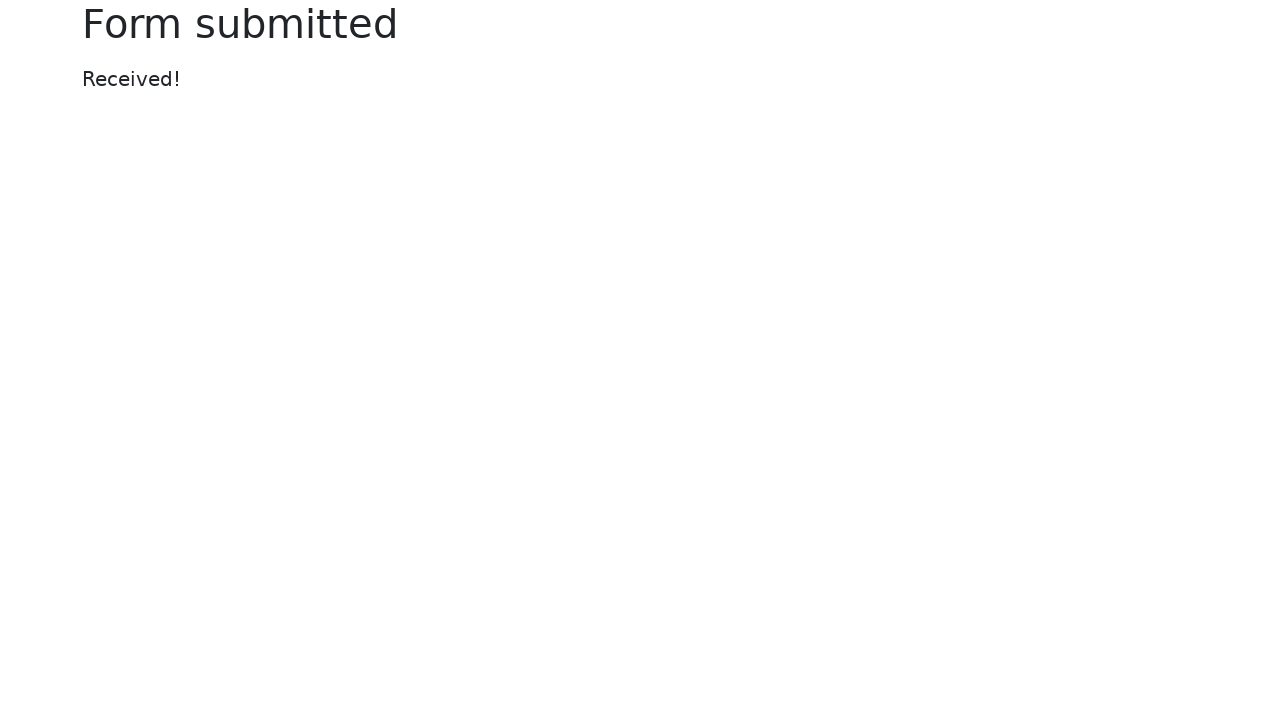

Verified success message displays 'Received!'
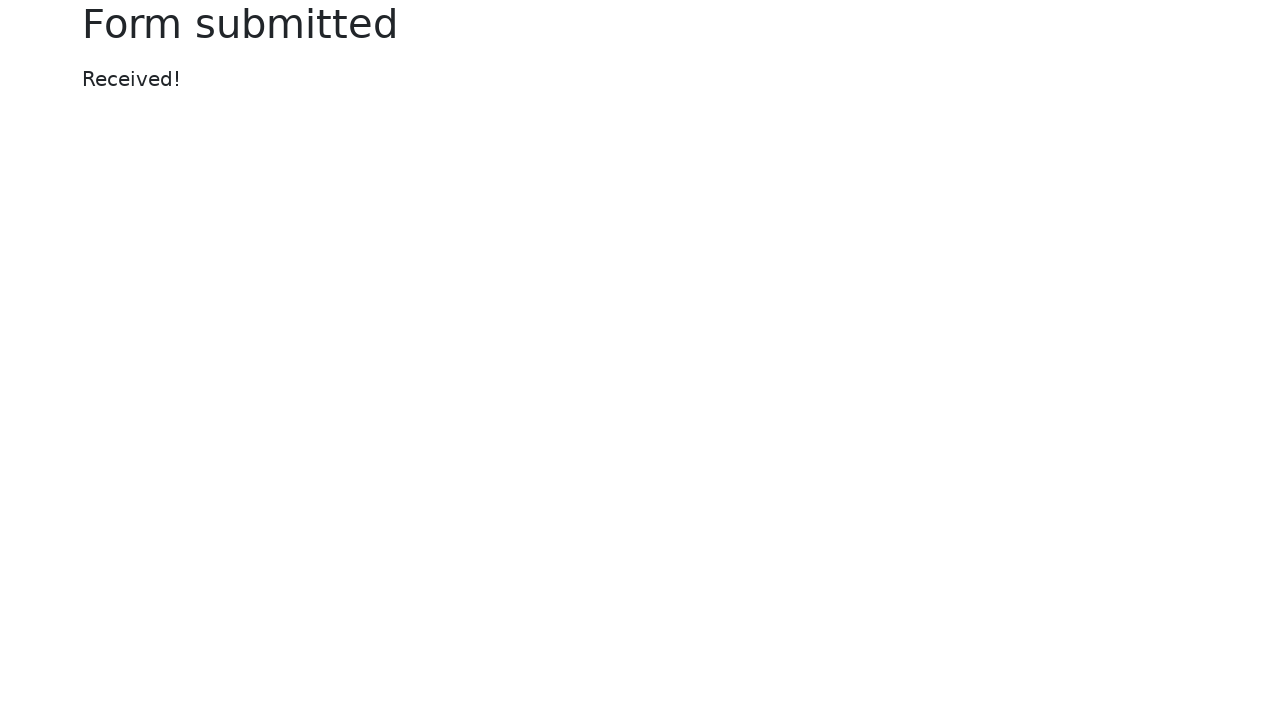

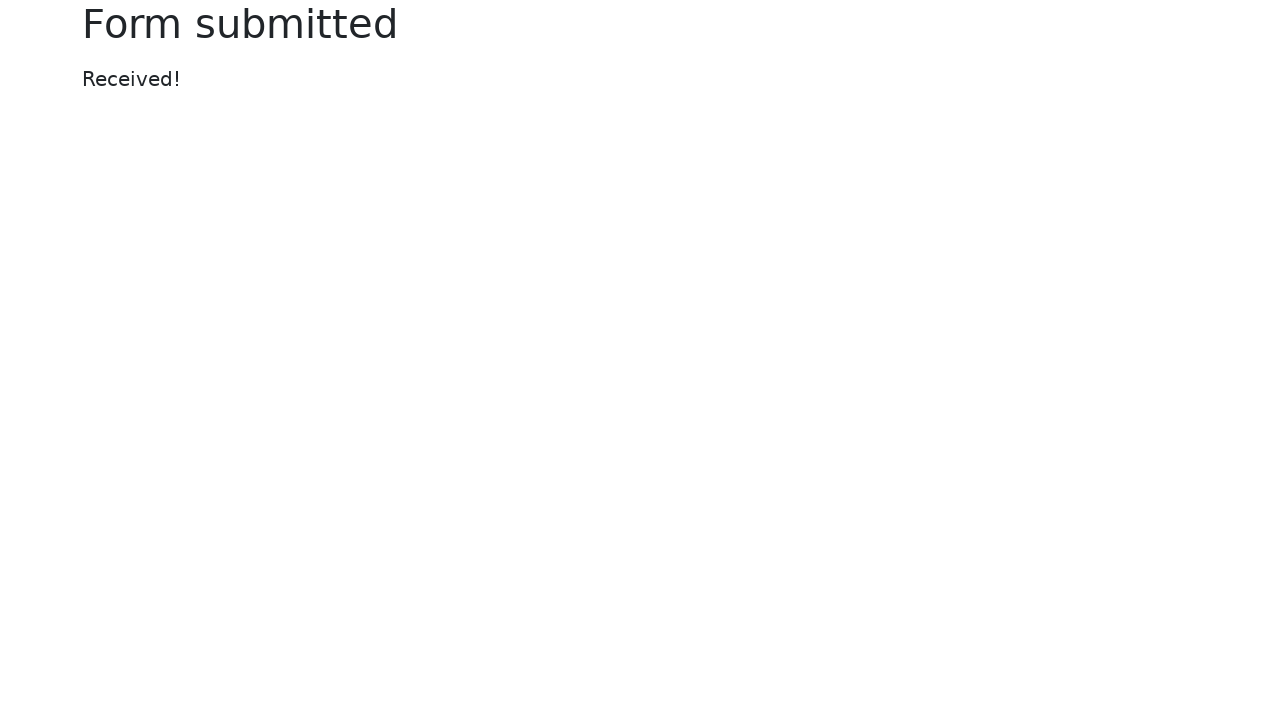